Tests dropdown/select functionality by selecting options using visible text, index, and value methods, then retrieves all available options from the dropdown.

Starting URL: https://v1.training-support.net/selenium/selects

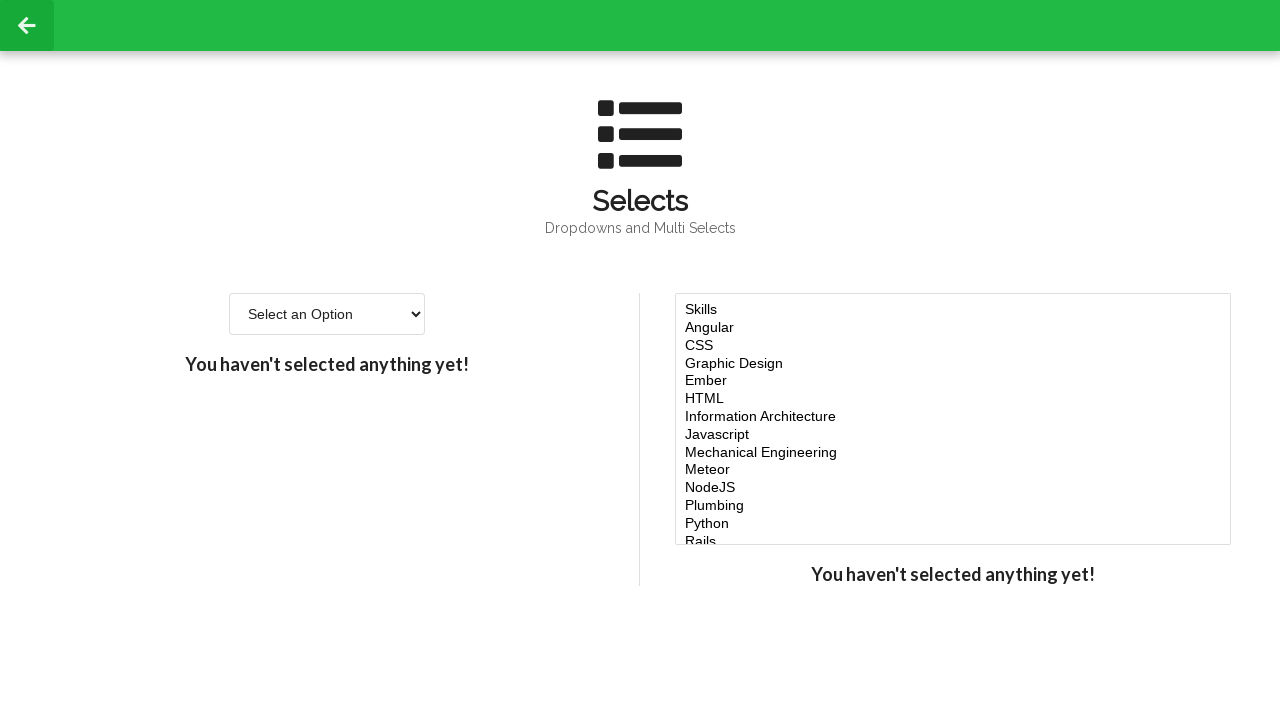

Located the single select dropdown element
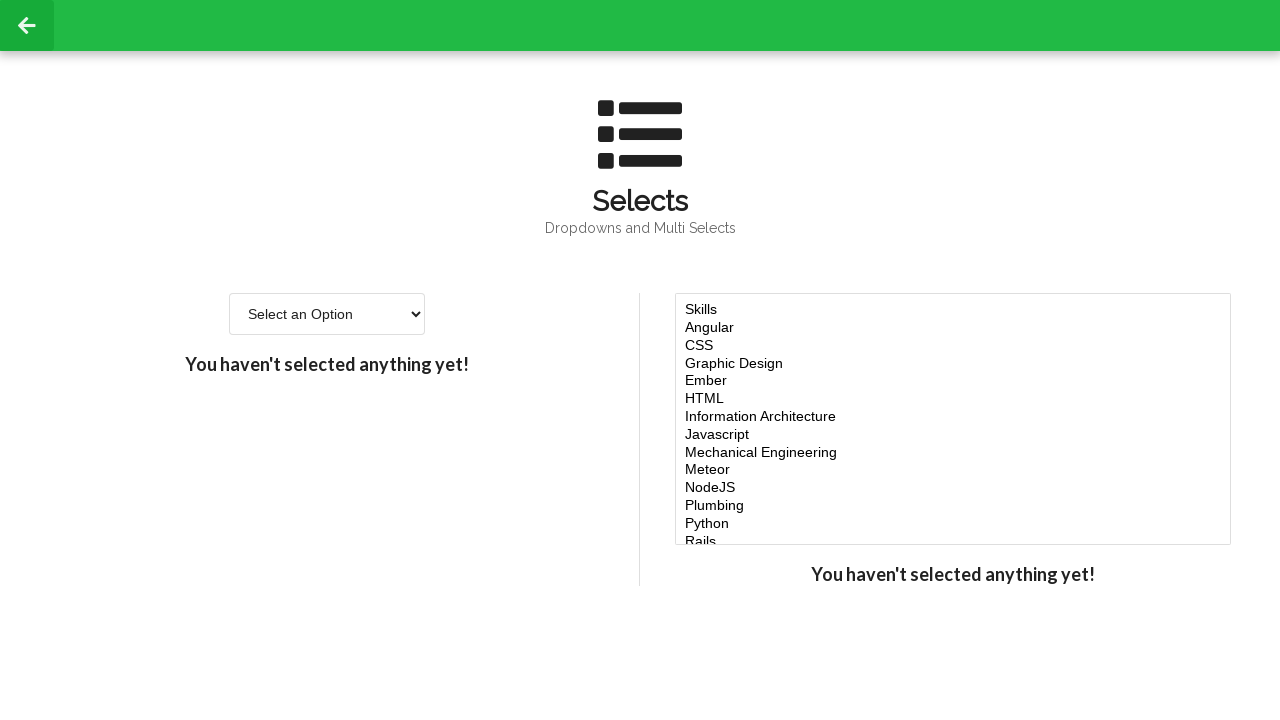

Selected 'Option 2' using visible text on #single-select
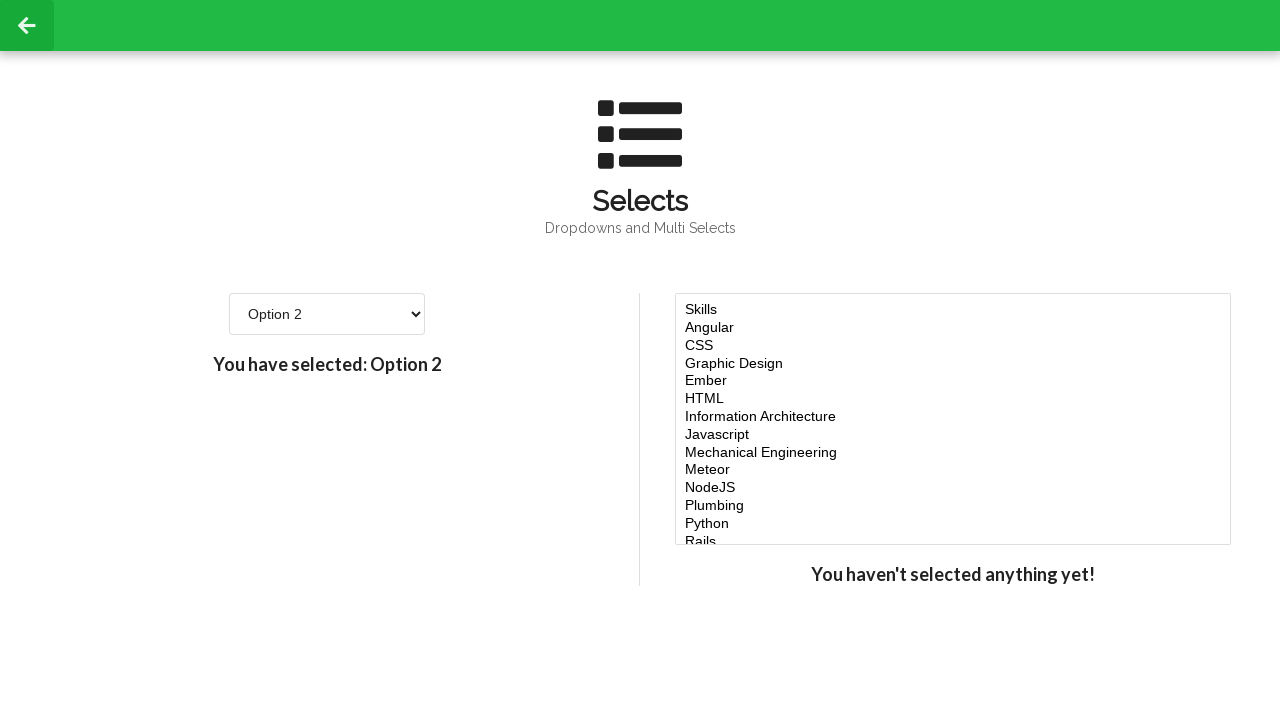

Selected option at index 3 (4th option) on #single-select
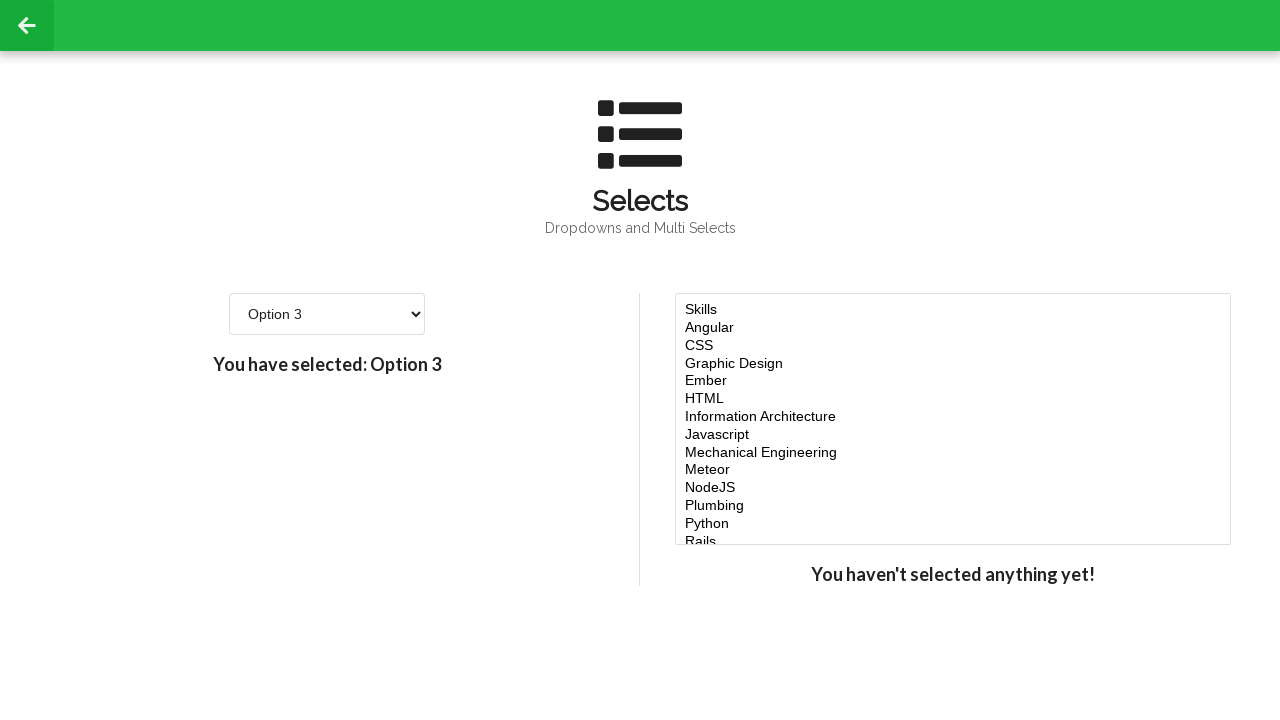

Selected option with value '4' on #single-select
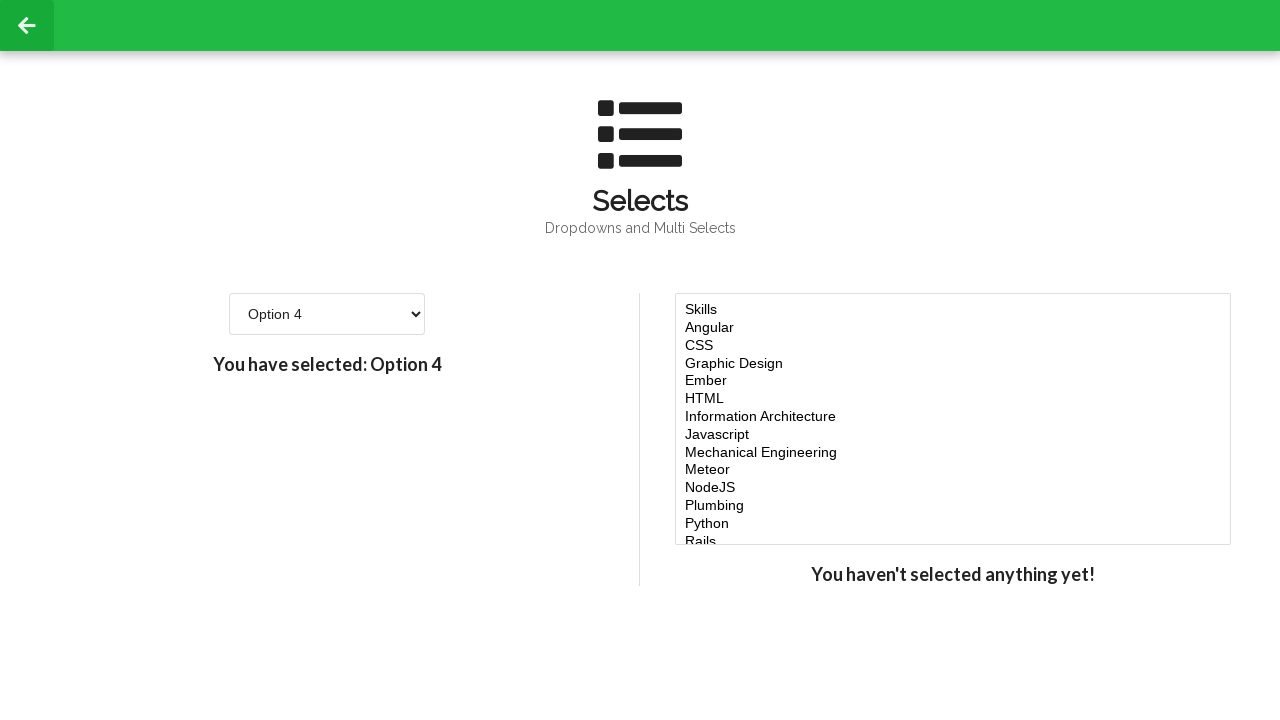

Waited 500ms for selection to complete
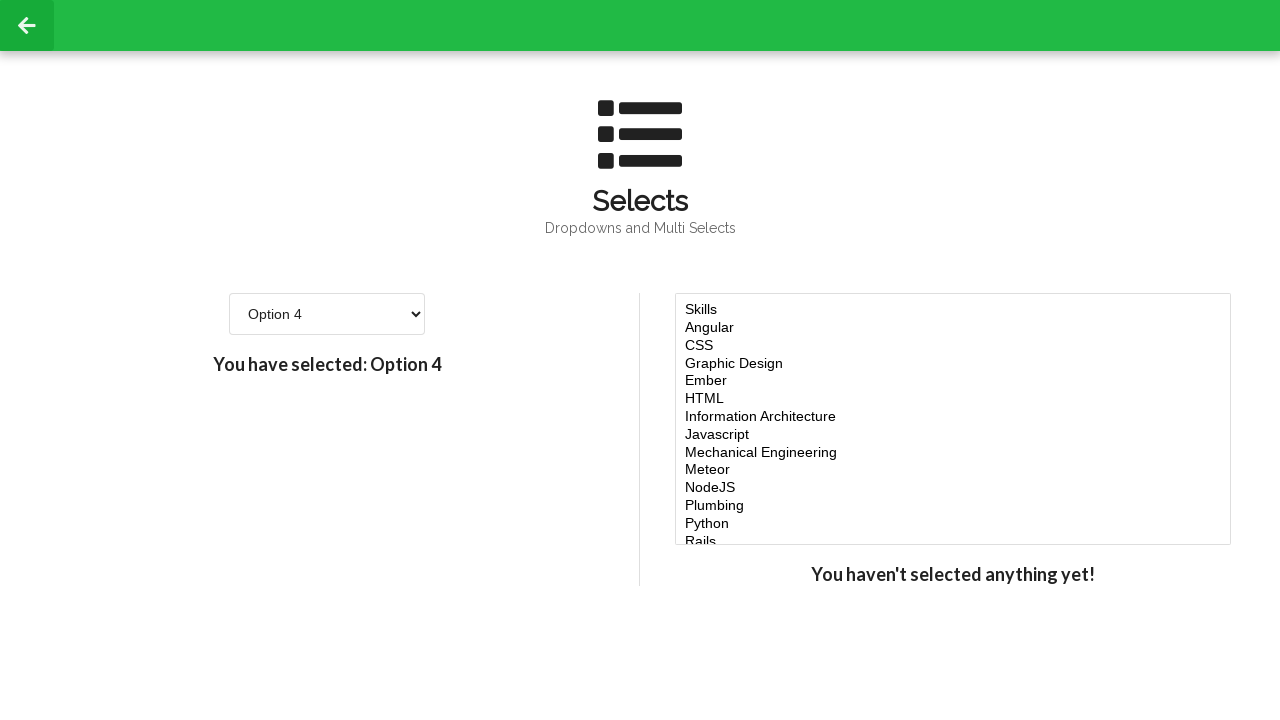

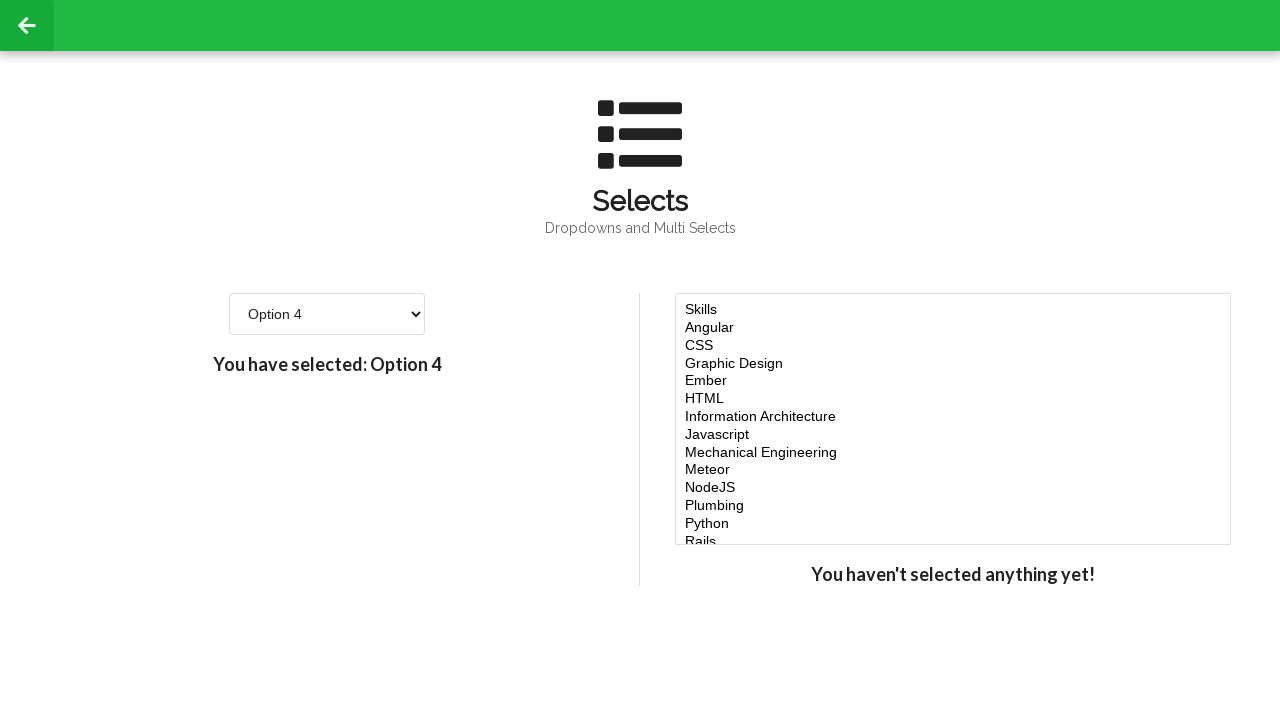